Tests dragging an element to a specific offset position using drag and drop functionality

Starting URL: https://jqueryui.com/draggable

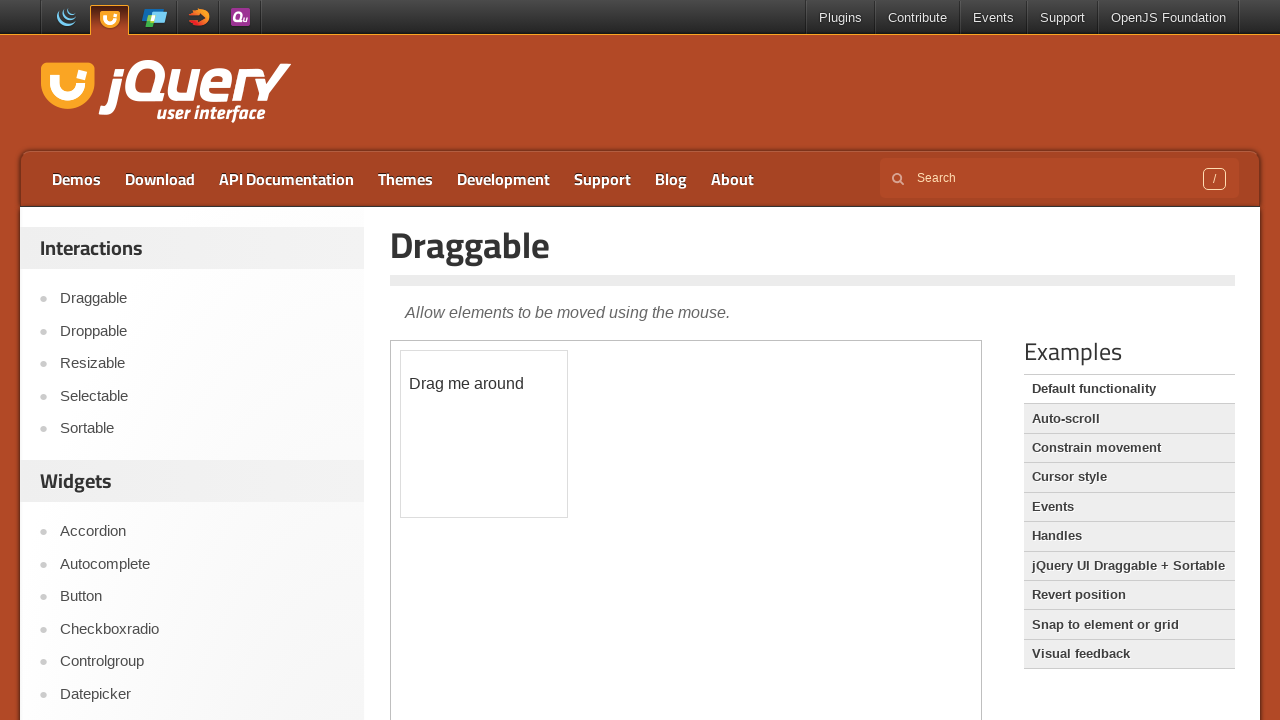

Located iframe containing draggable element
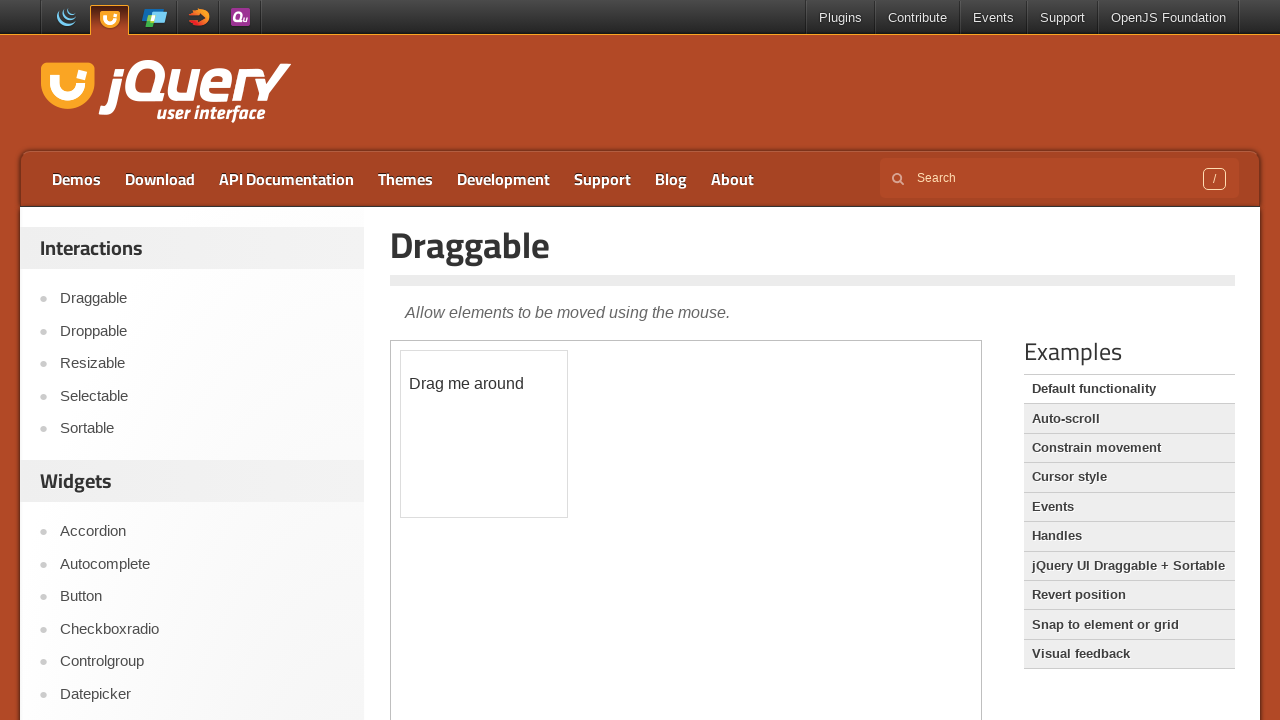

Located draggable element within iframe
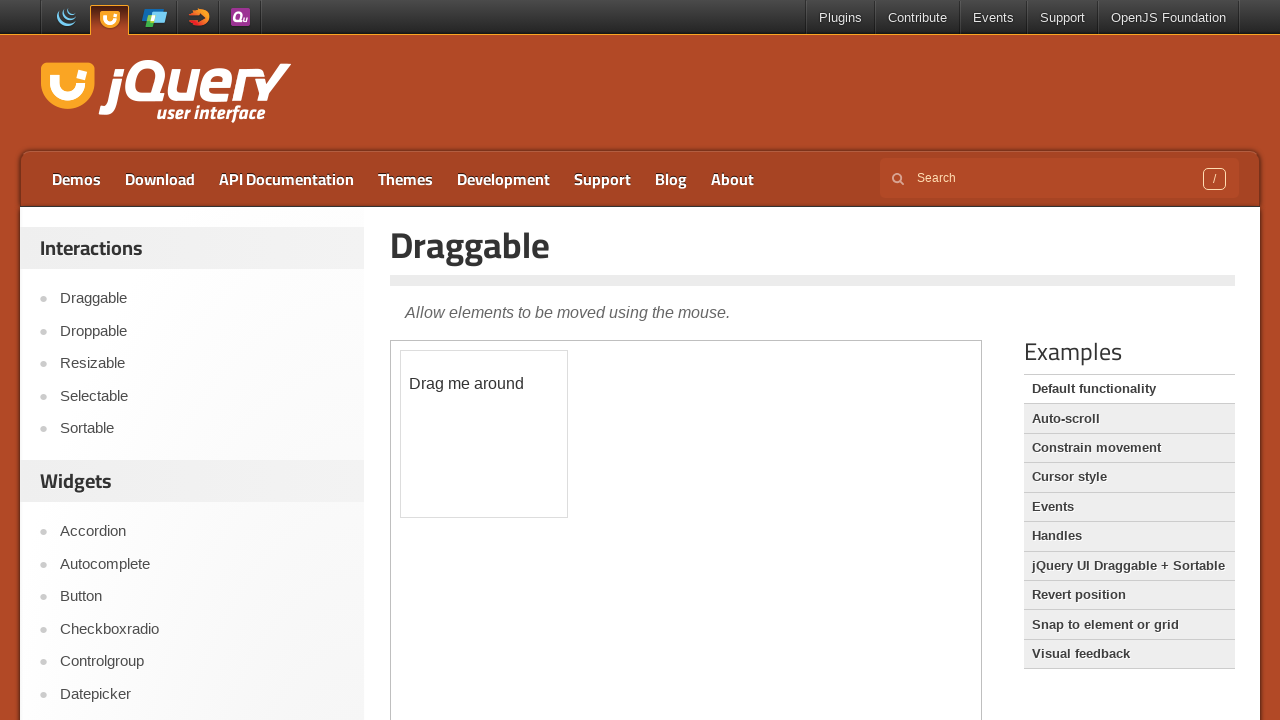

Dragged element to offset position (100, 100) at (501, 451)
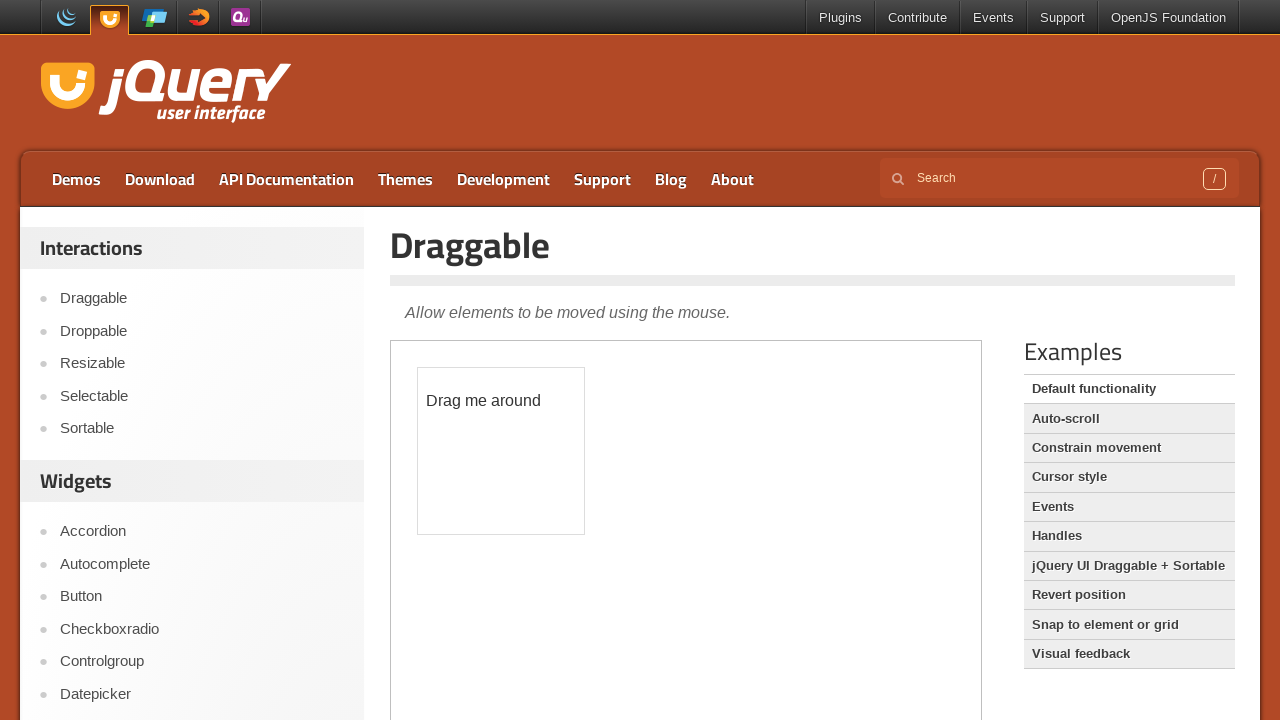

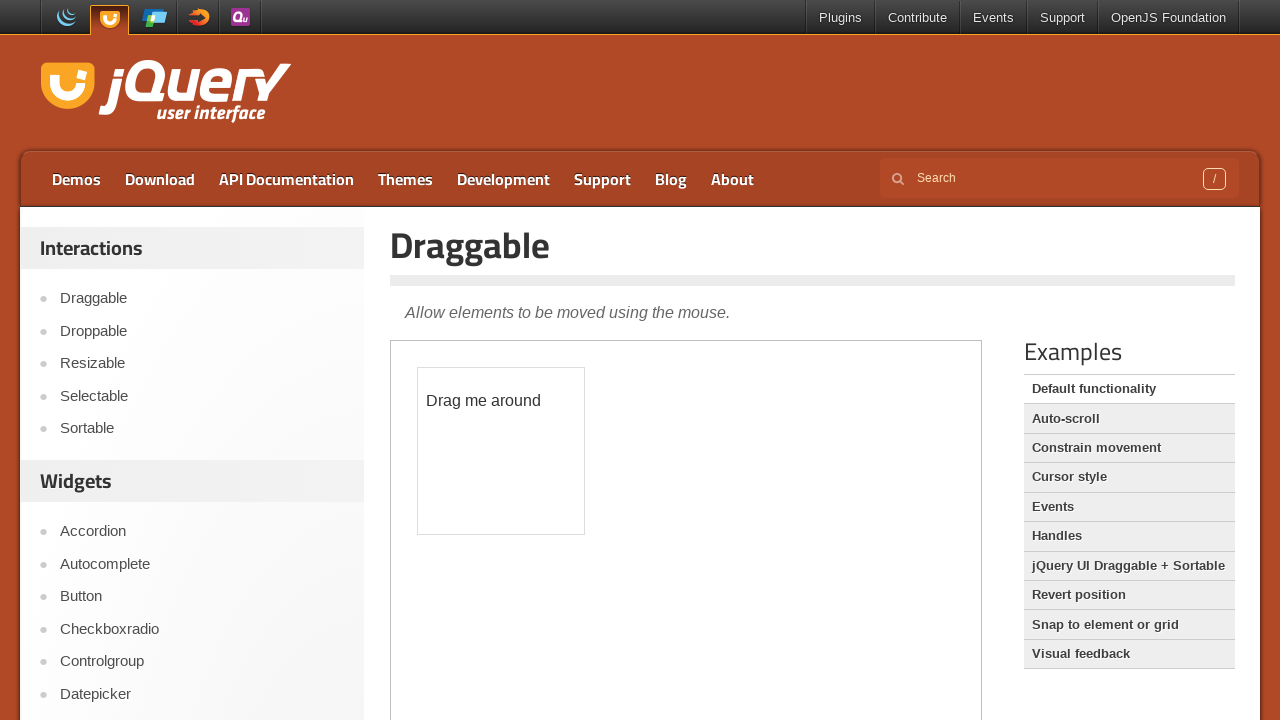